Tests right-click context menu functionality, alert handling, and navigation to a new window to verify page content

Starting URL: https://the-internet.herokuapp.com/context_menu

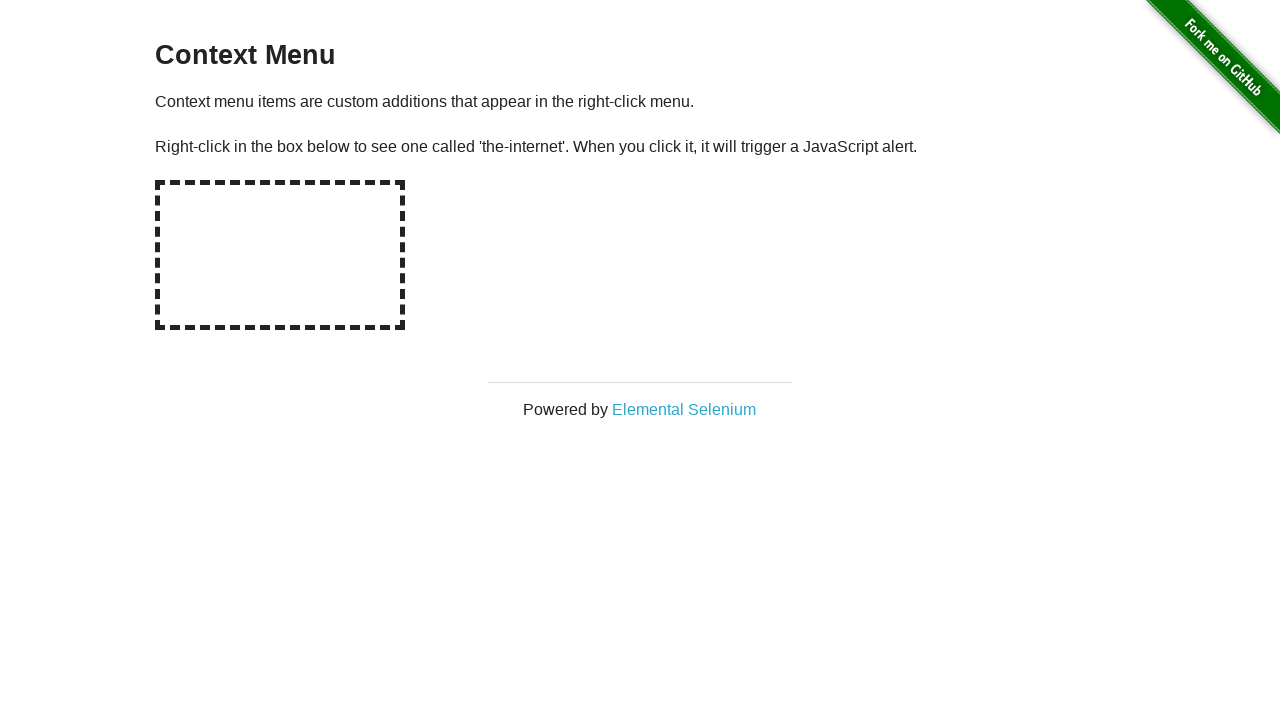

Right-clicked on hot-spot area to open context menu at (280, 255) on #hot-spot
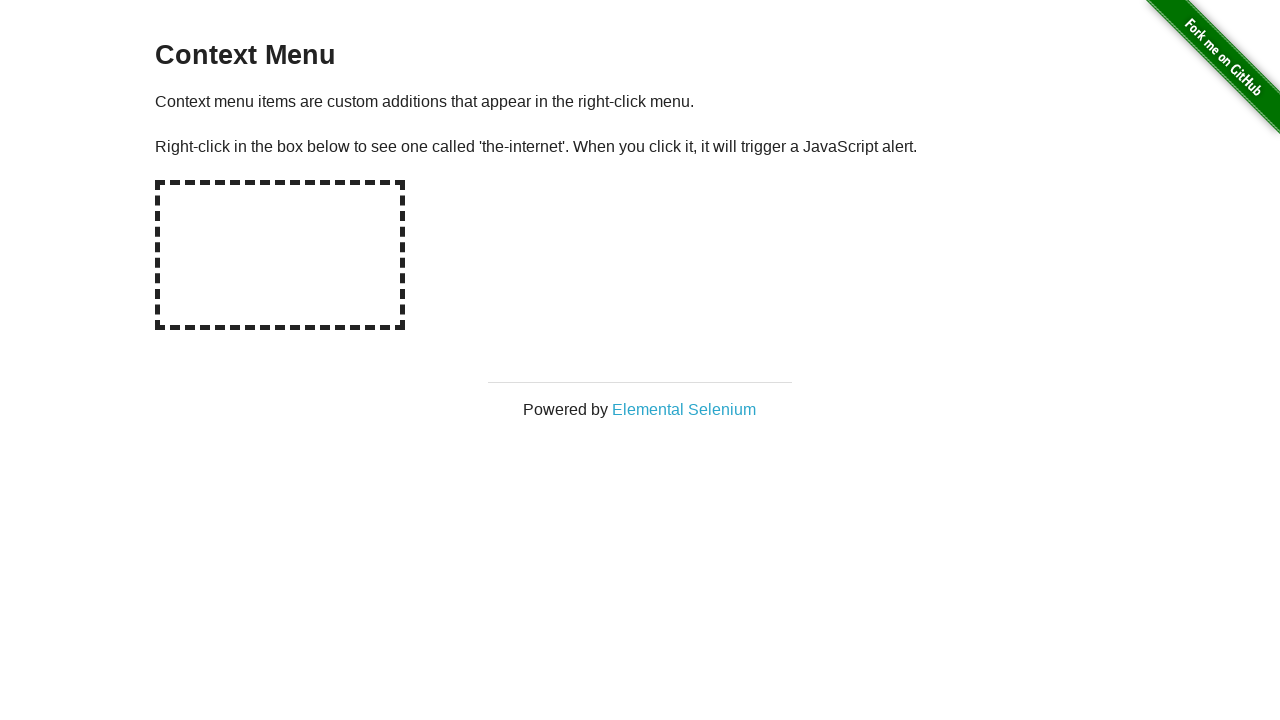

Set up dialog handler to accept alerts
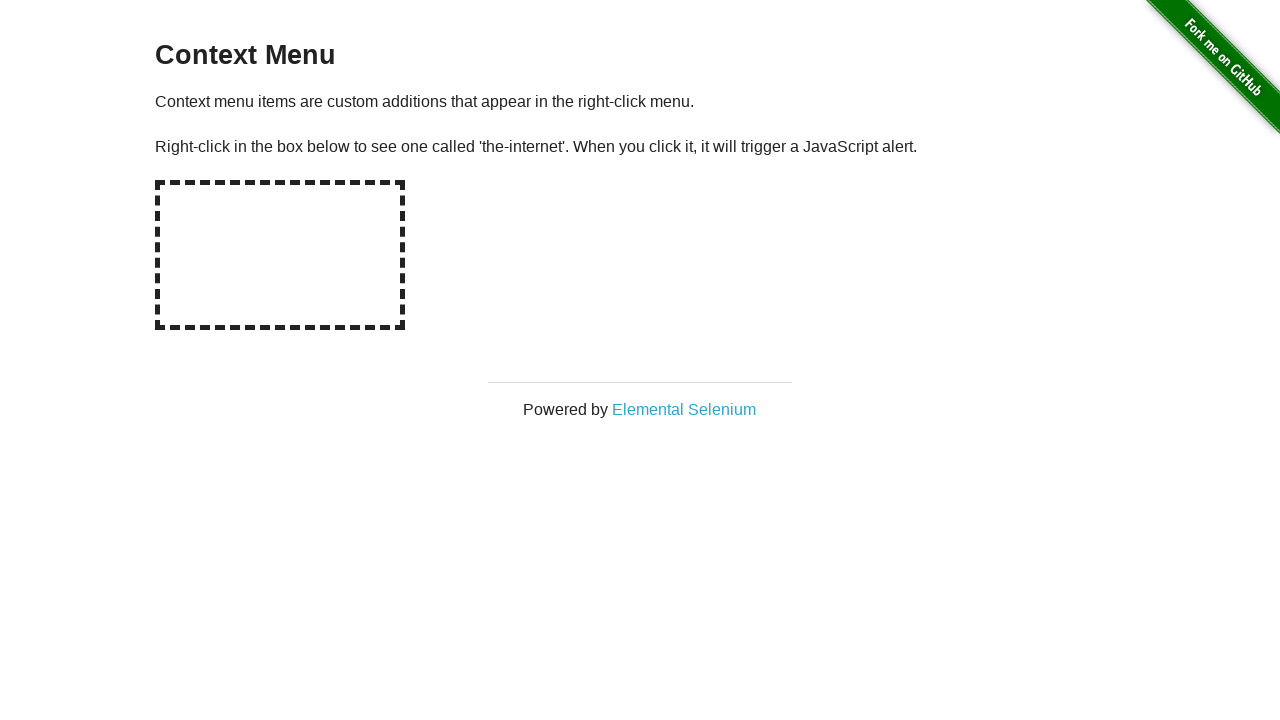

Clicked on Elemental Selenium link that opens in new tab at (684, 409) on a[target='_blank']
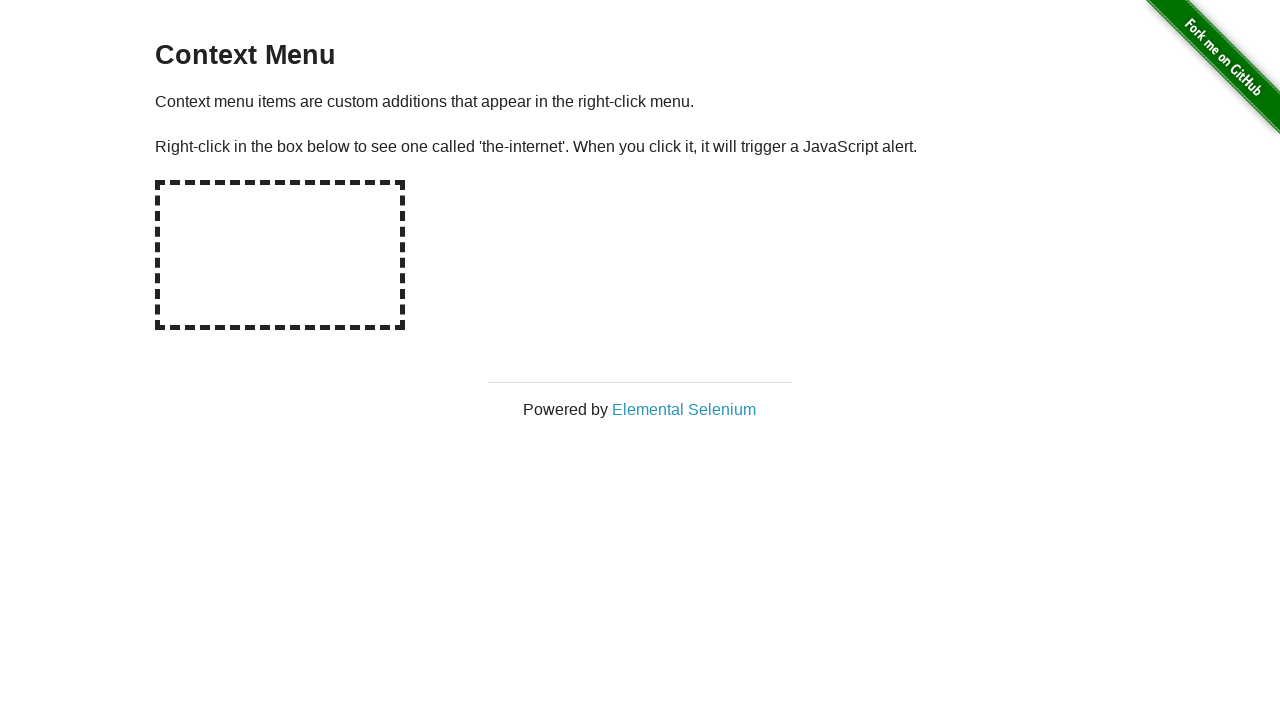

New popup window opened
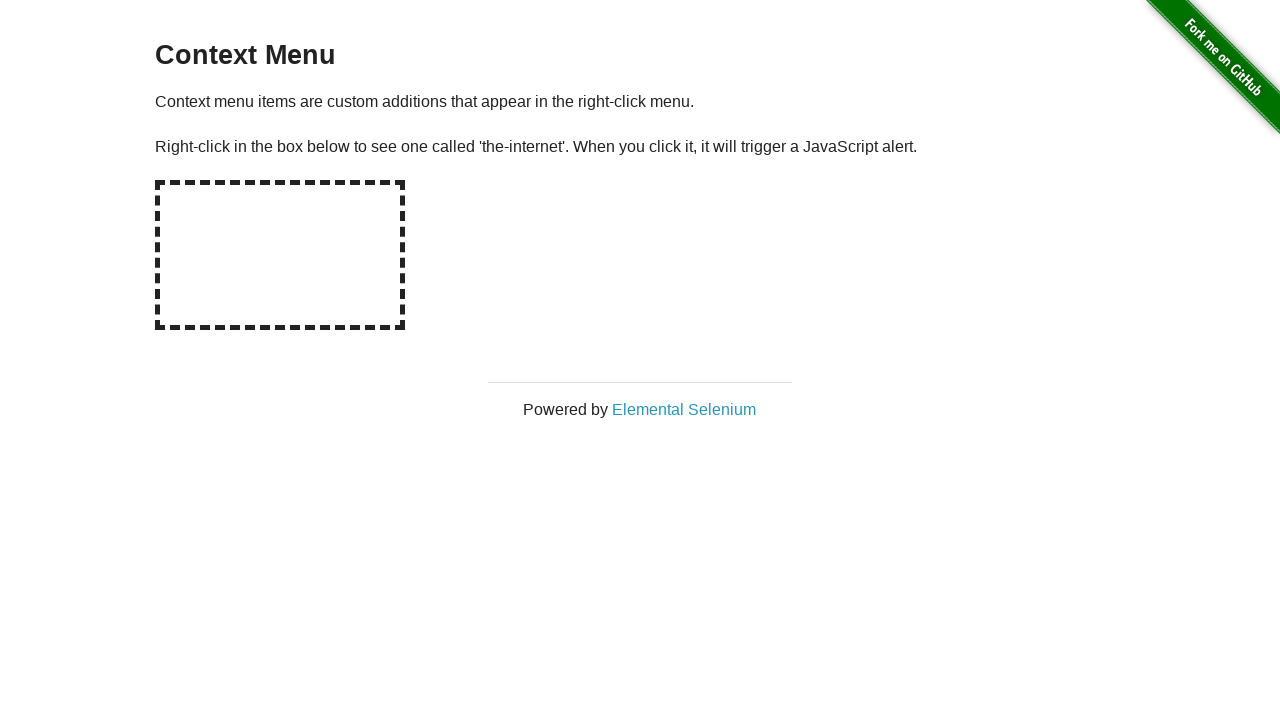

New page loaded completely
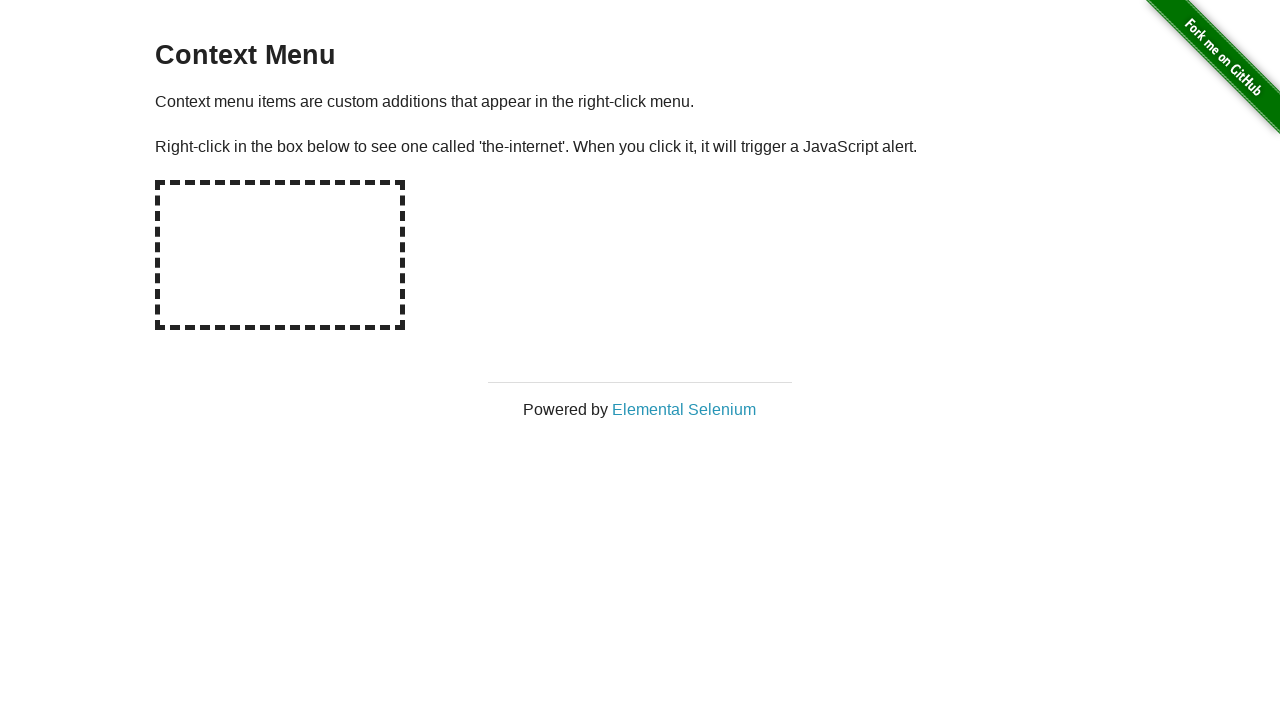

Located h1 element on new page
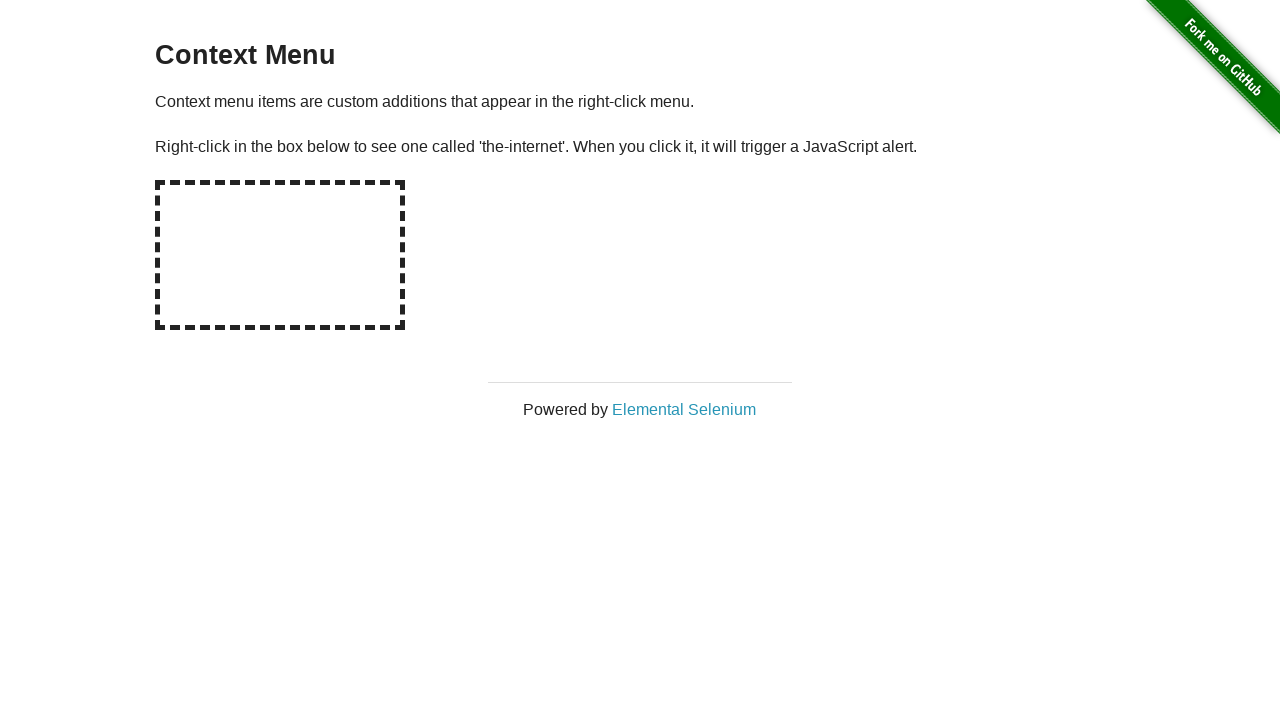

Verified h1 text is 'Elemental Selenium'
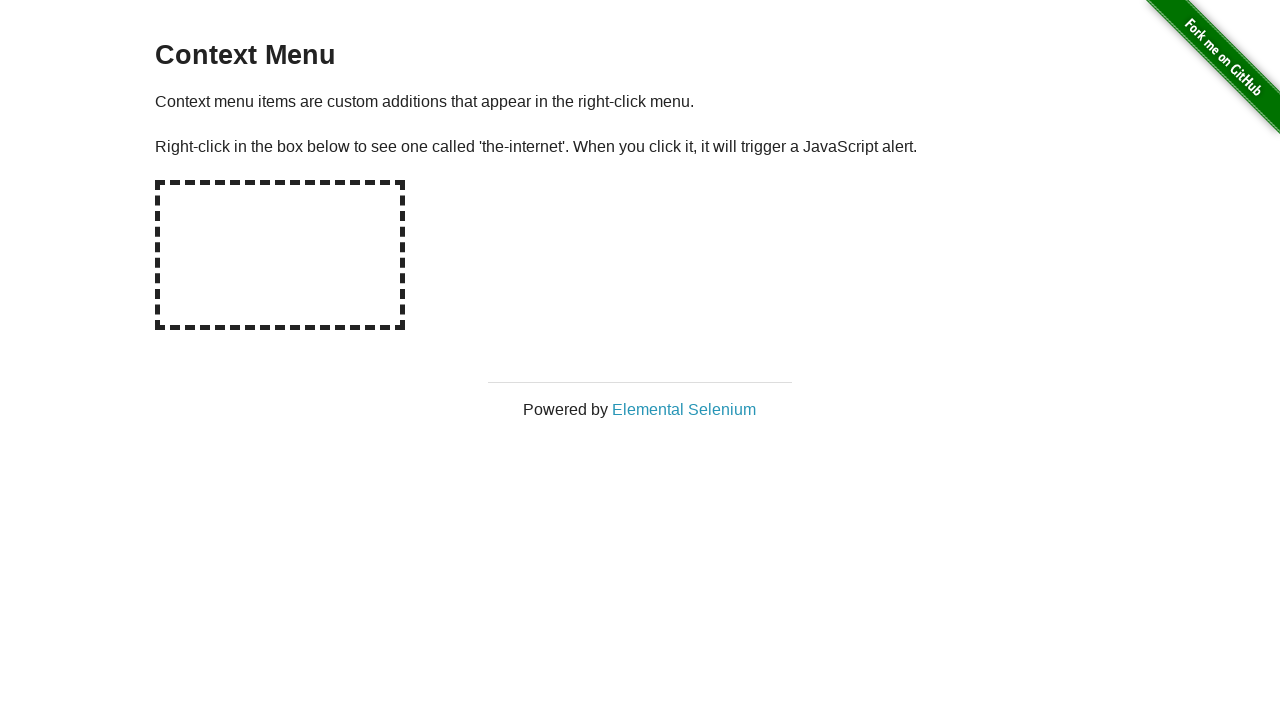

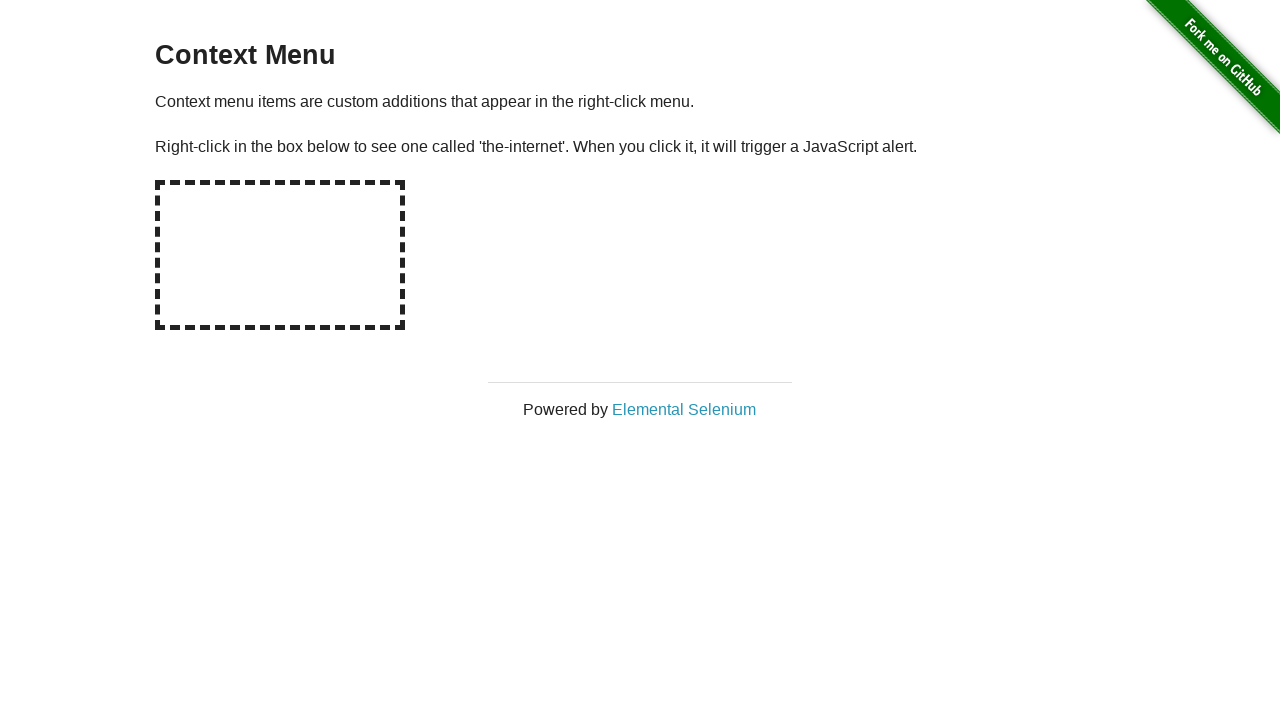